Navigates to Wise Quarter homepage and verifies the page title contains the expected content

Starting URL: https://www.wisequarter.com

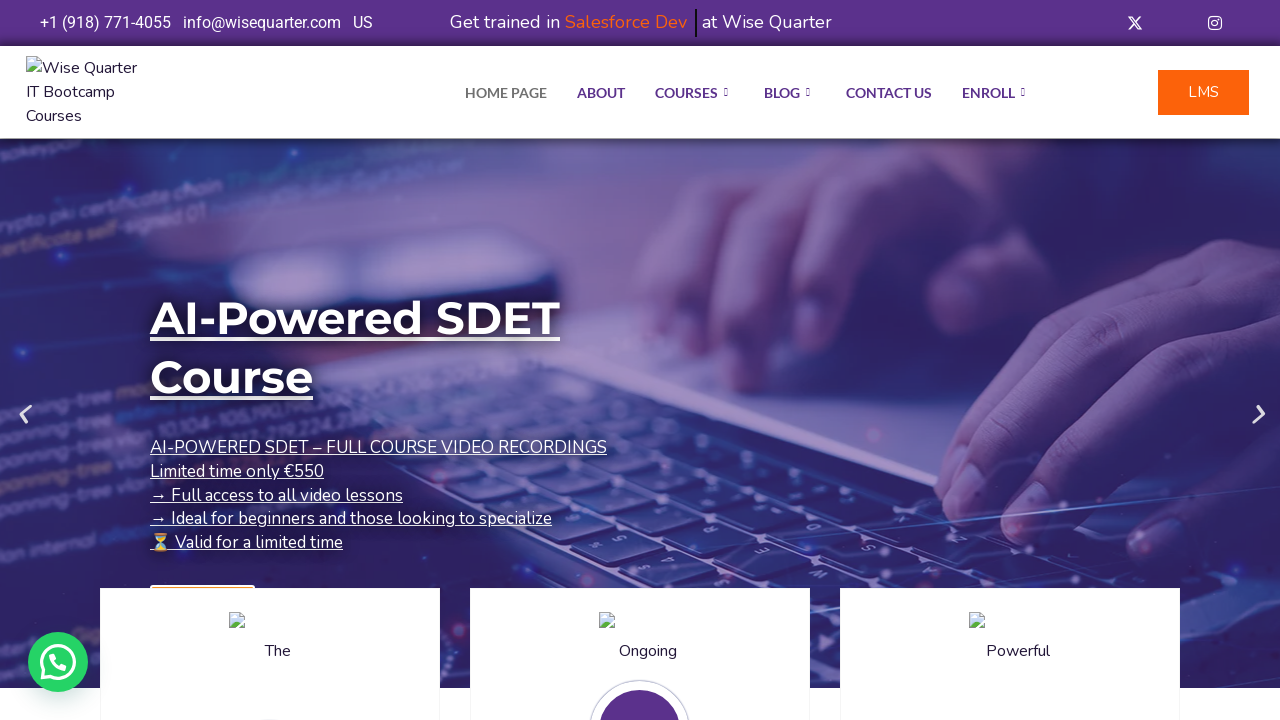

Waited for page to reach domcontentloaded state
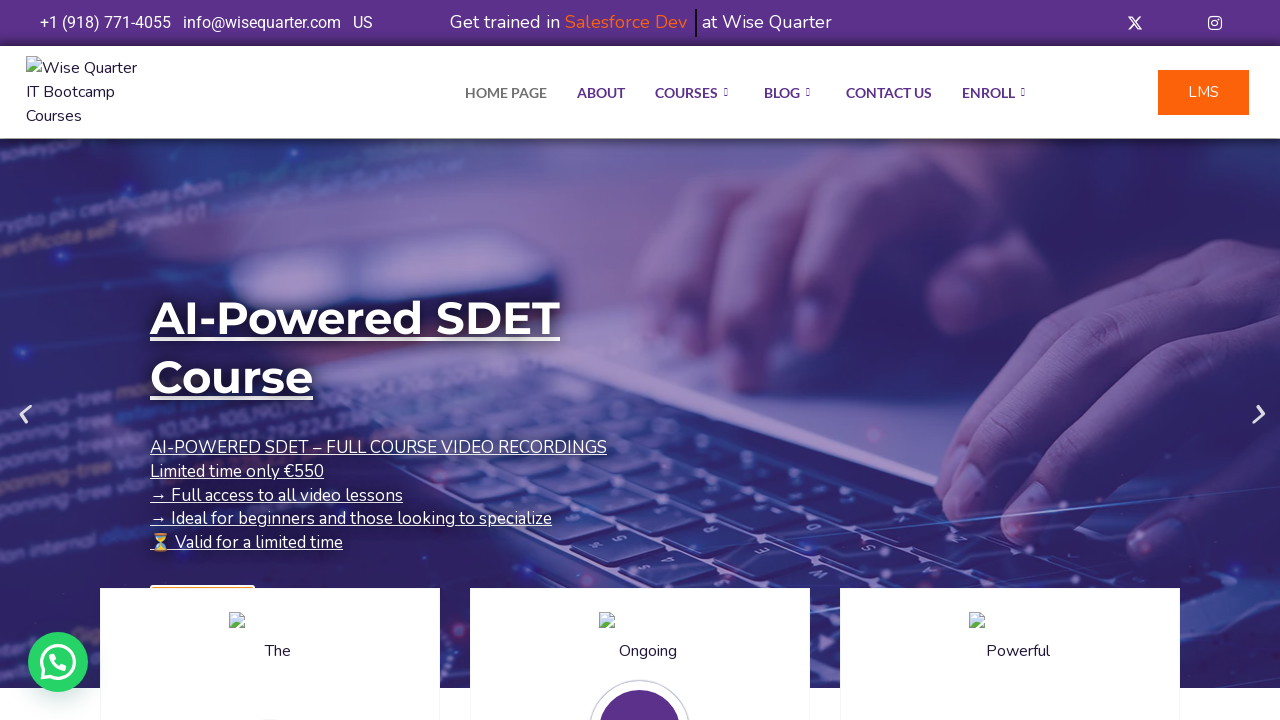

Retrieved page title: 'IT Bootcamp Courses, Online Classes - Wise Quarter Course'
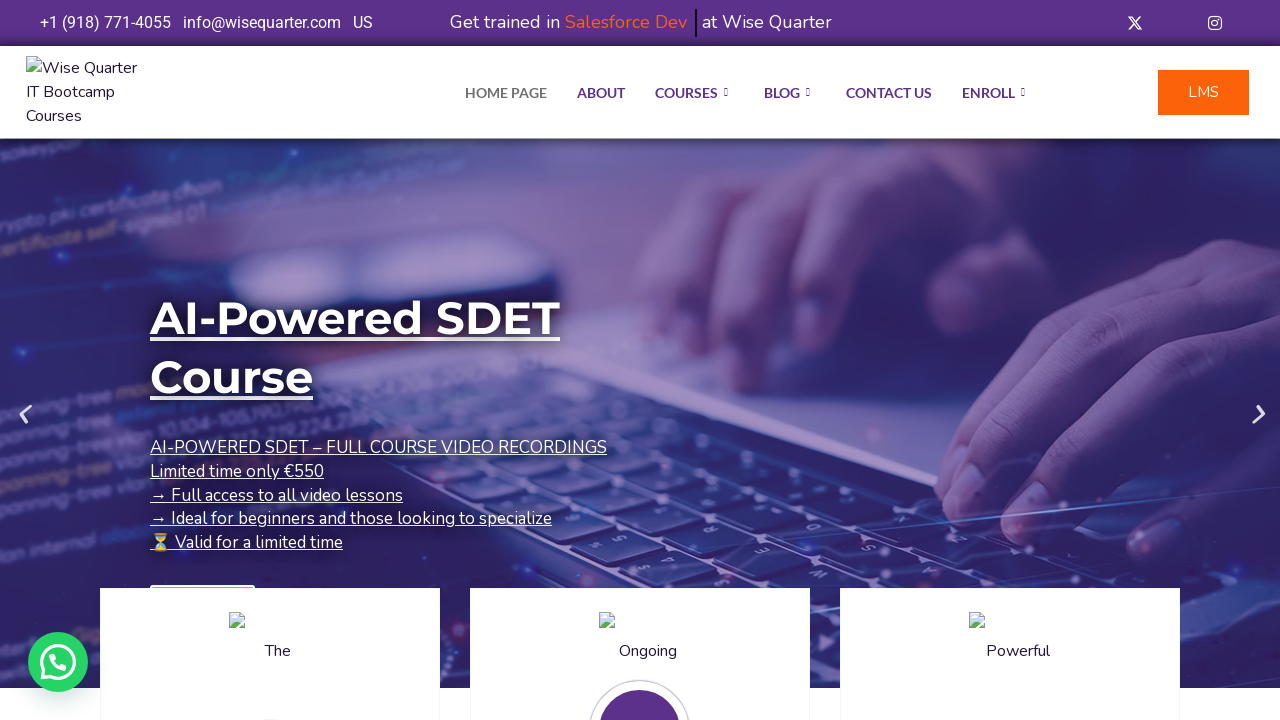

Title verification passed - 'Wise Quarter' found in page title
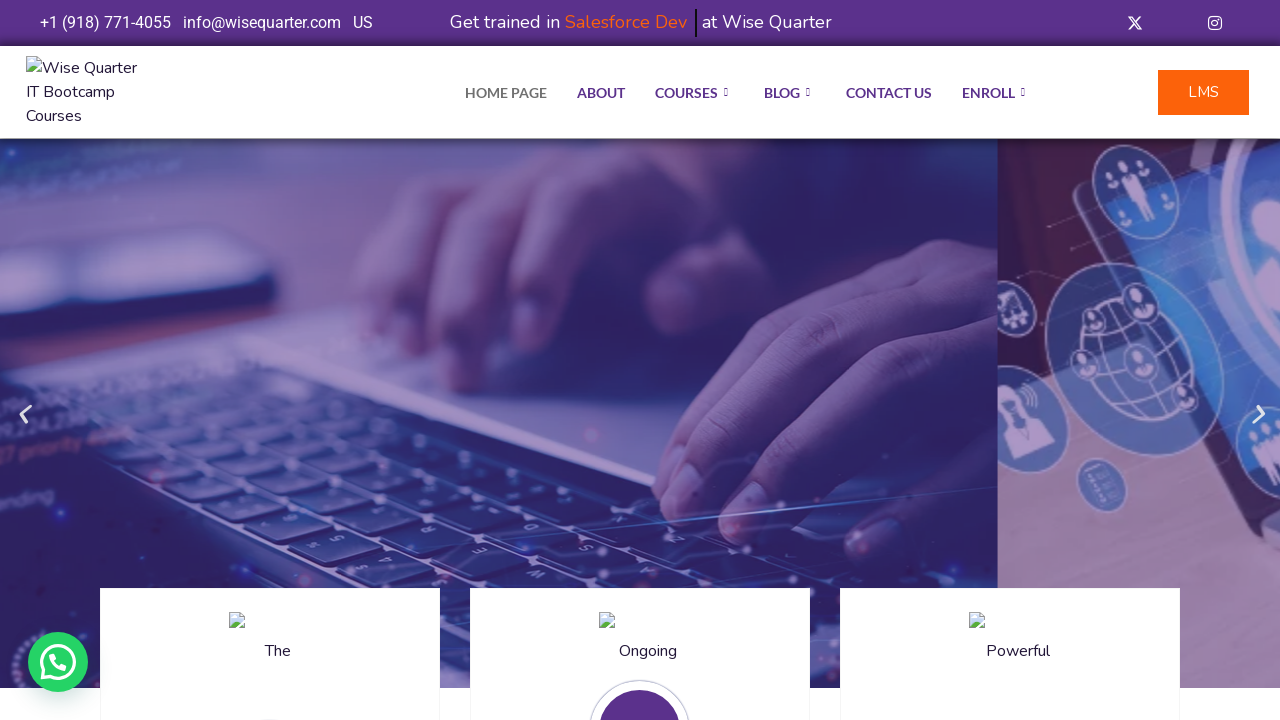

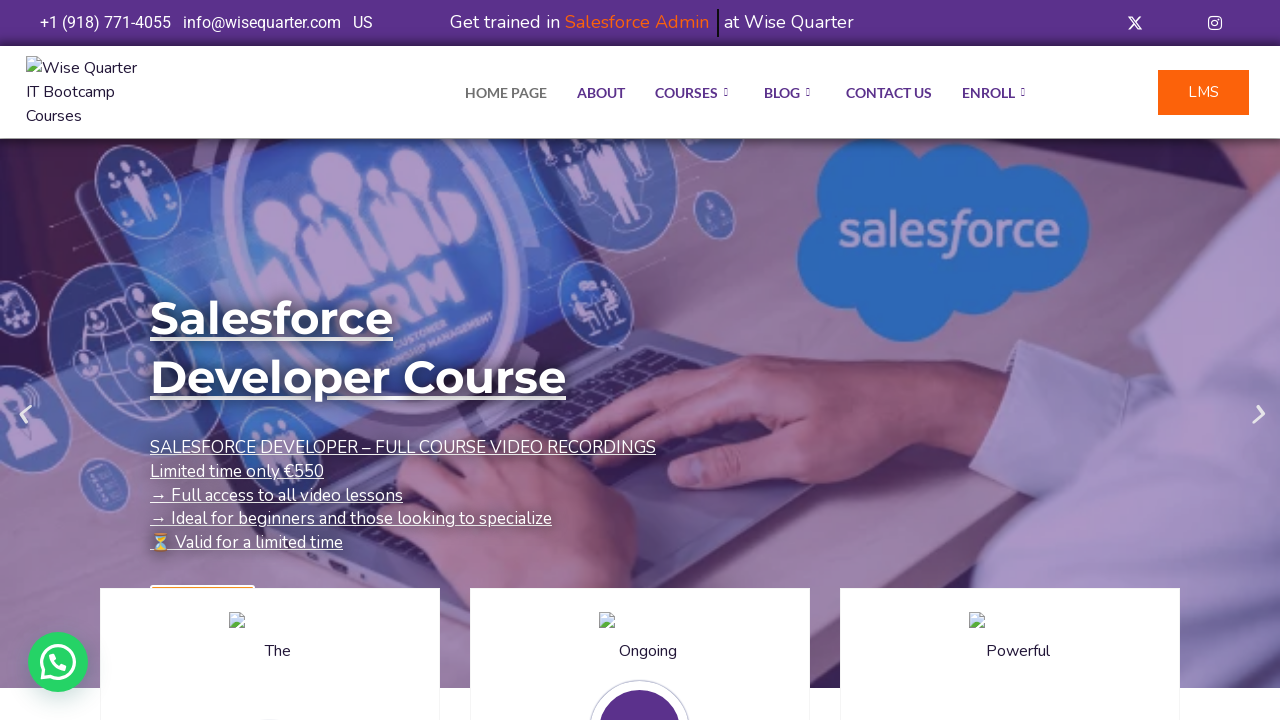